Tests JavaScript alert handling by clicking an alert button, reading the alert text, and accepting/dismissing the alert dialog

Starting URL: https://demoqa.com/alerts

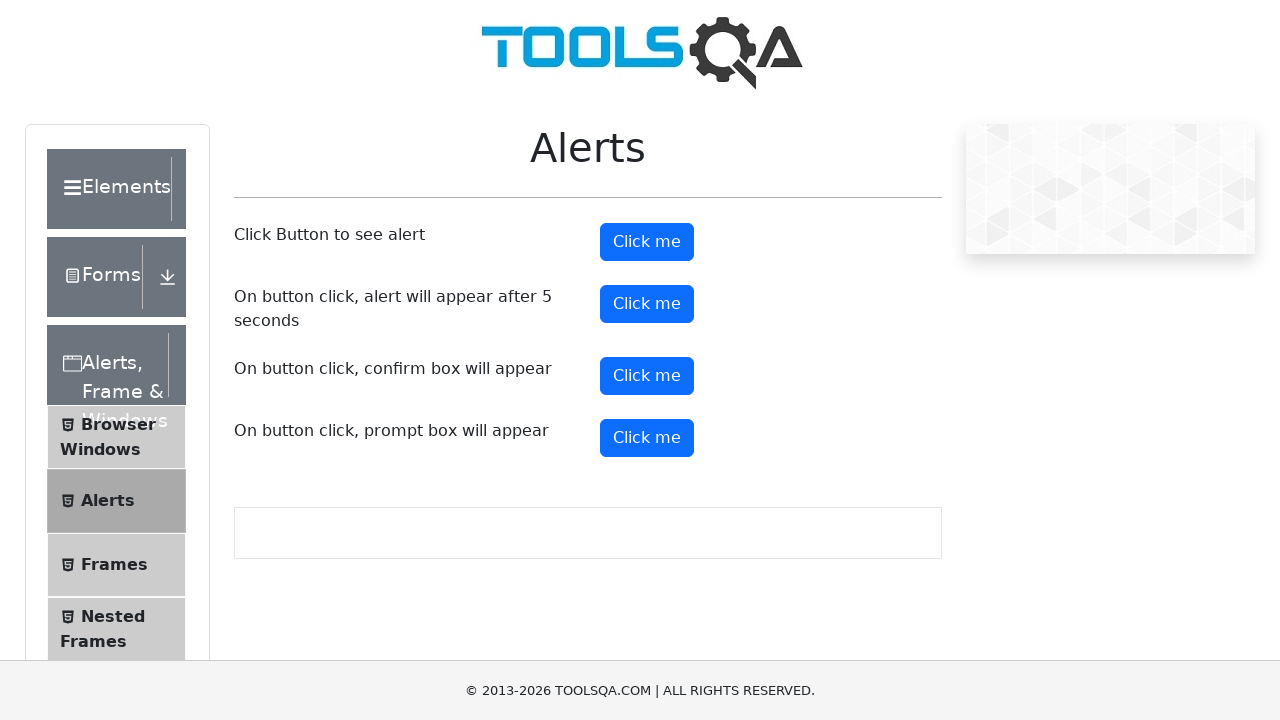

Clicked alert button to trigger JavaScript alert at (647, 242) on #alertButton
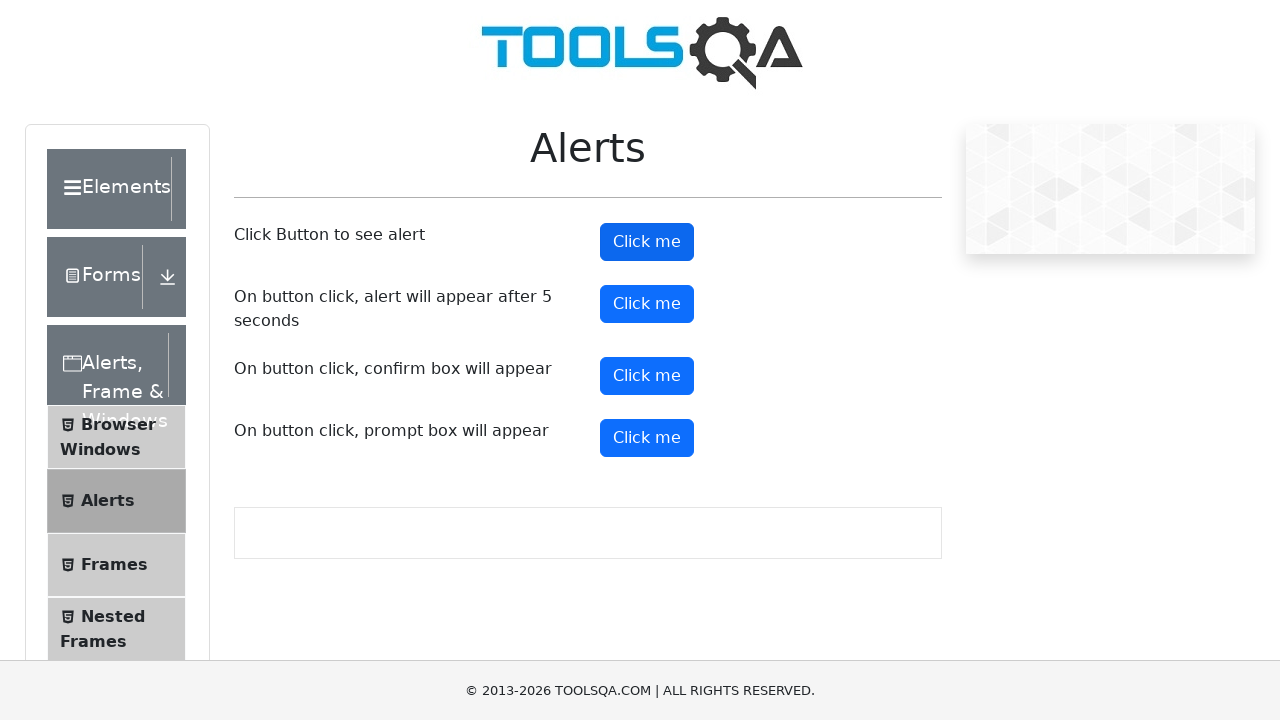

Set up dialog handler to accept alerts
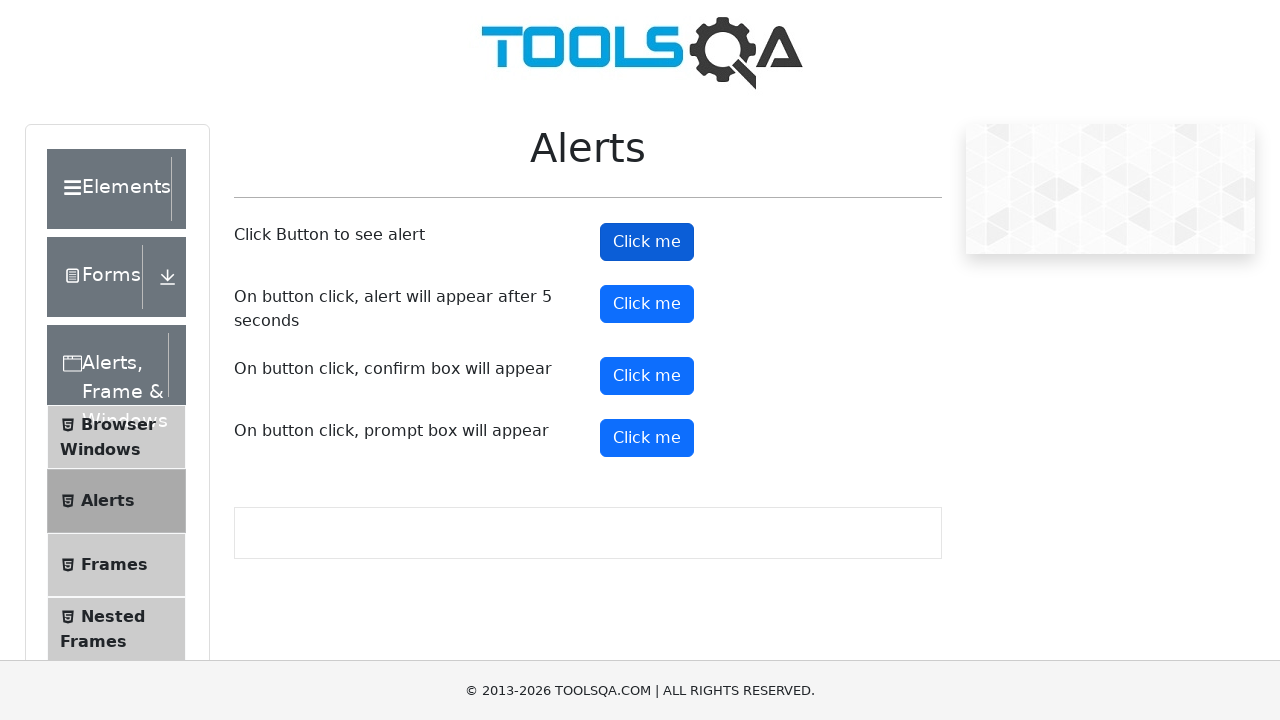

Configured dialog handler to print and accept alert message
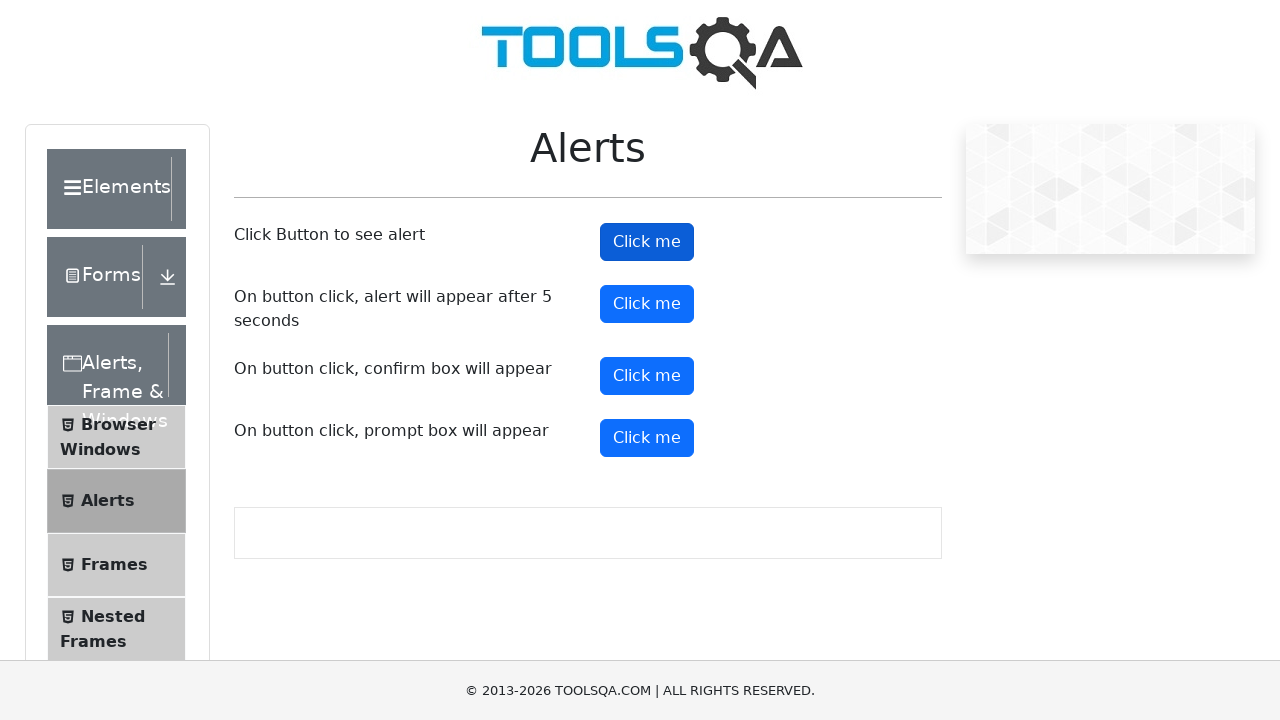

Clicked alert button again with handler configured at (647, 242) on #alertButton
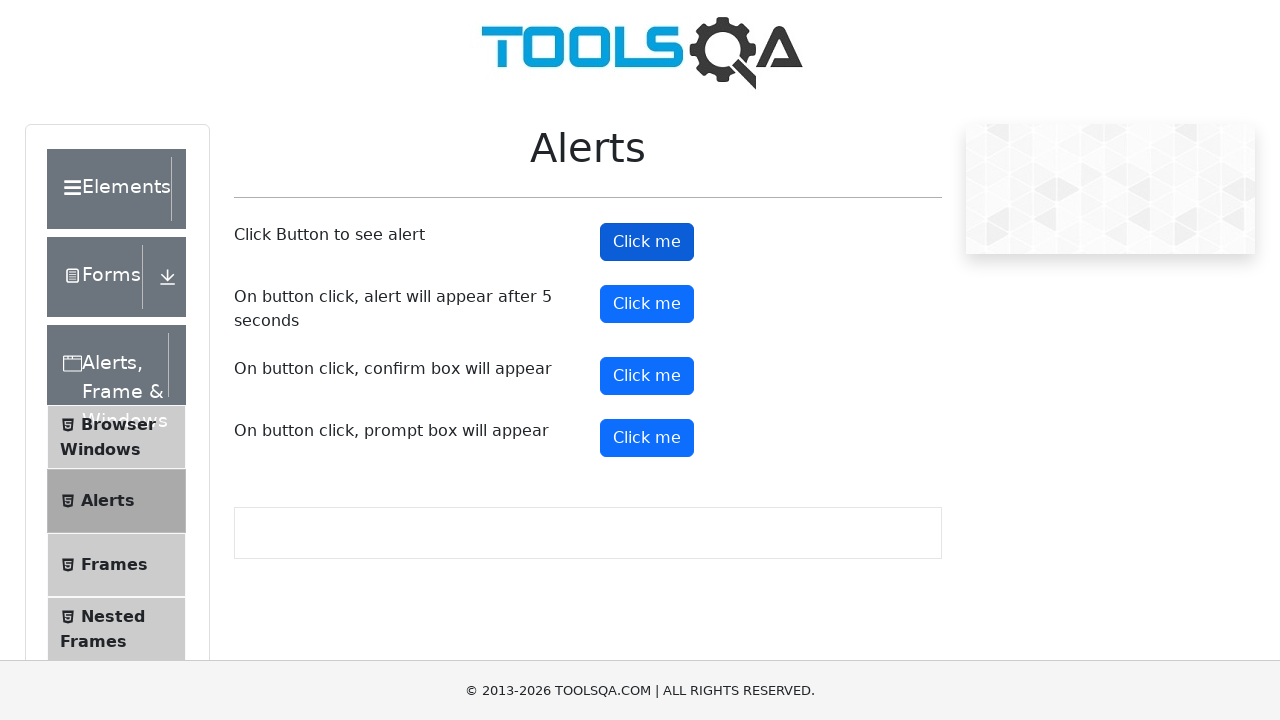

Waited for alert dialog to be processed
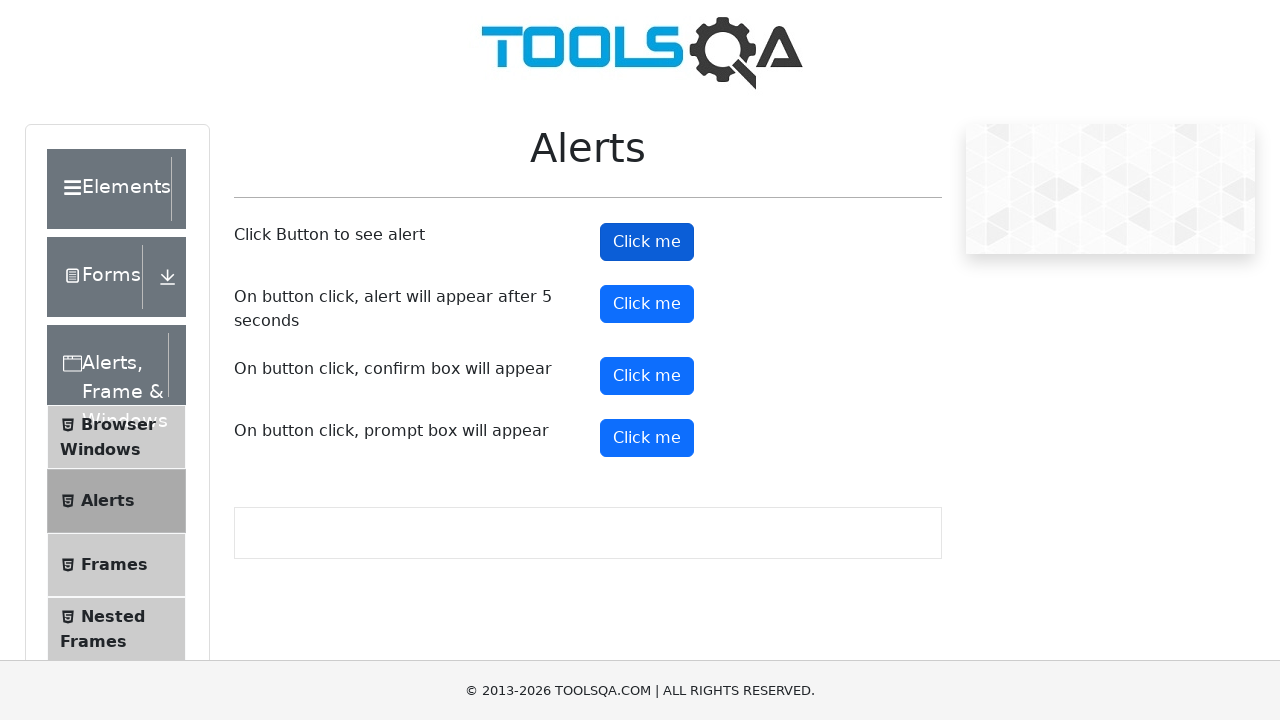

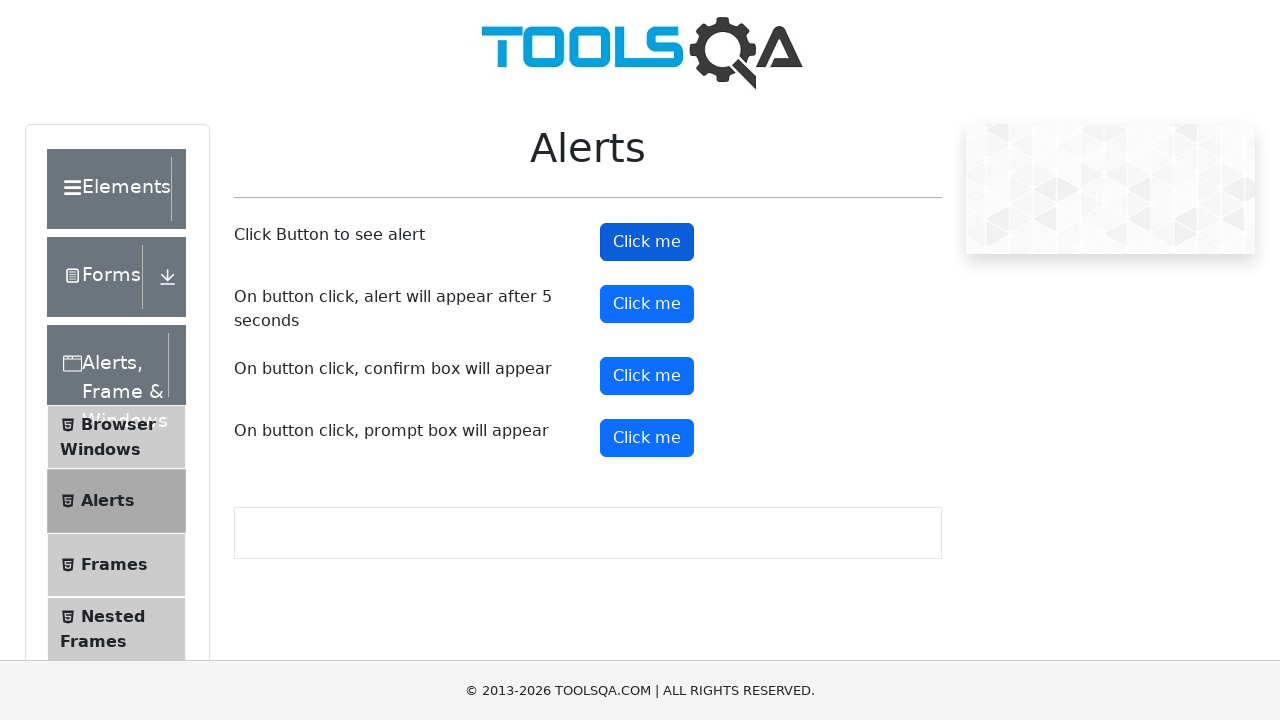